Navigates to a test automation practice blog and interacts with a static table to count rows, columns, retrieve specific data, and search for specific book information

Starting URL: https://testautomationpractice.blogspot.com/

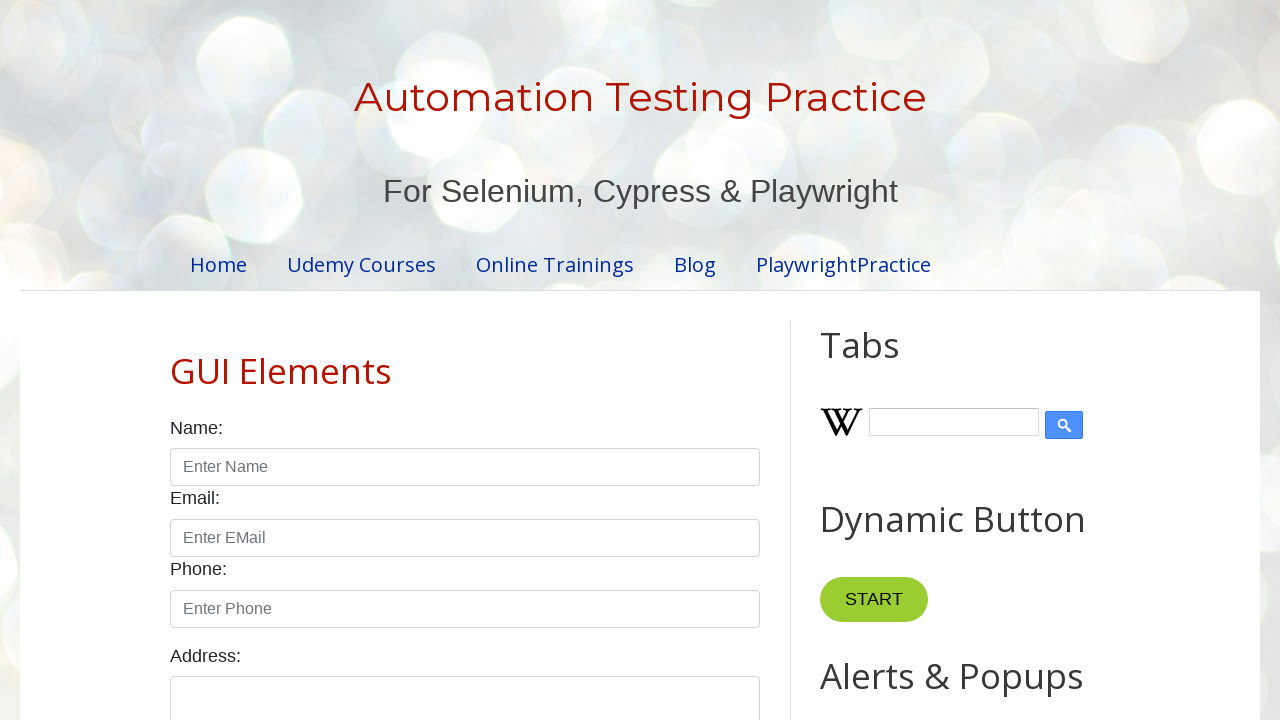

Navigated to test automation practice blog
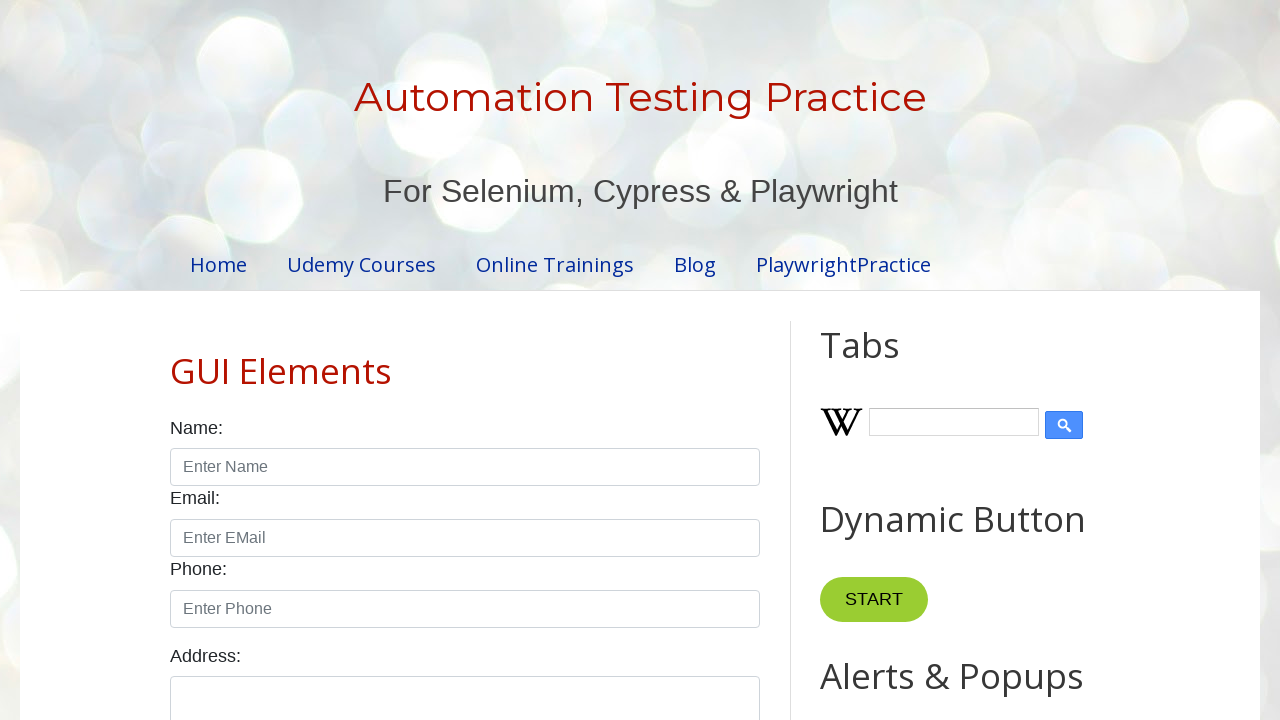

Counted total rows in table: 7 (including header)
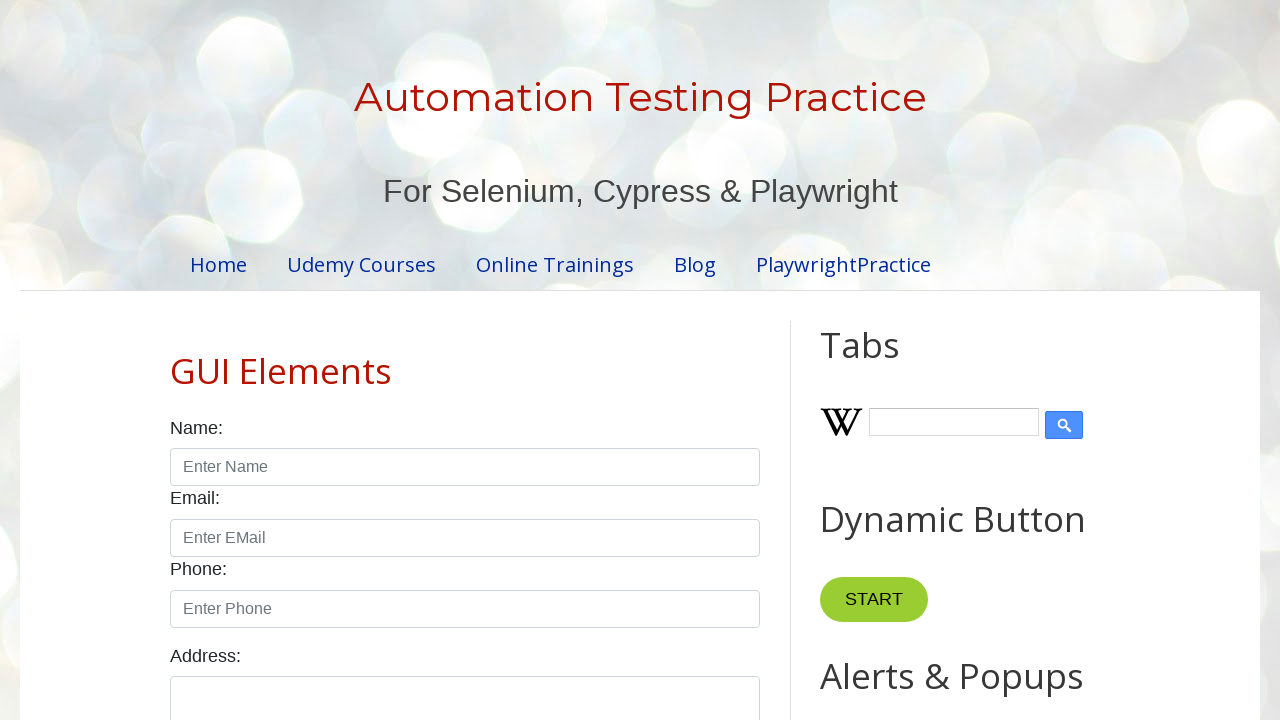

Counted table columns: 4
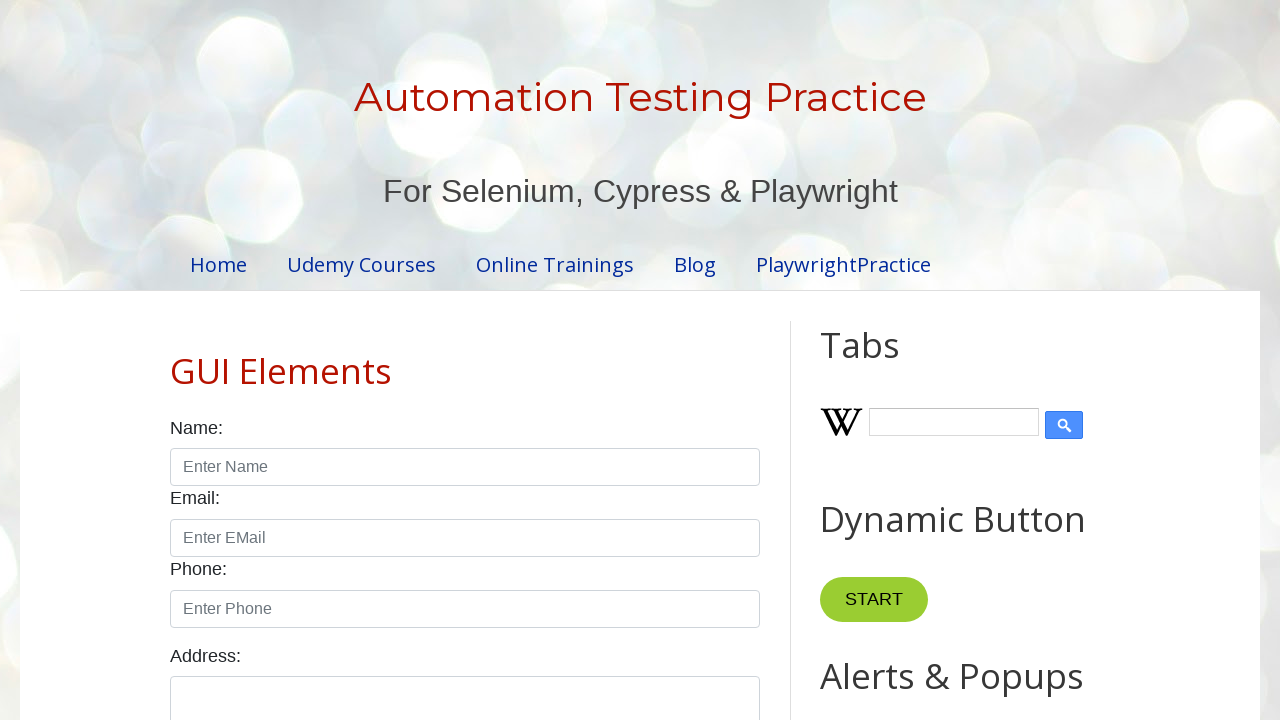

Retrieved specific cell data (row 2, column 2): Amit
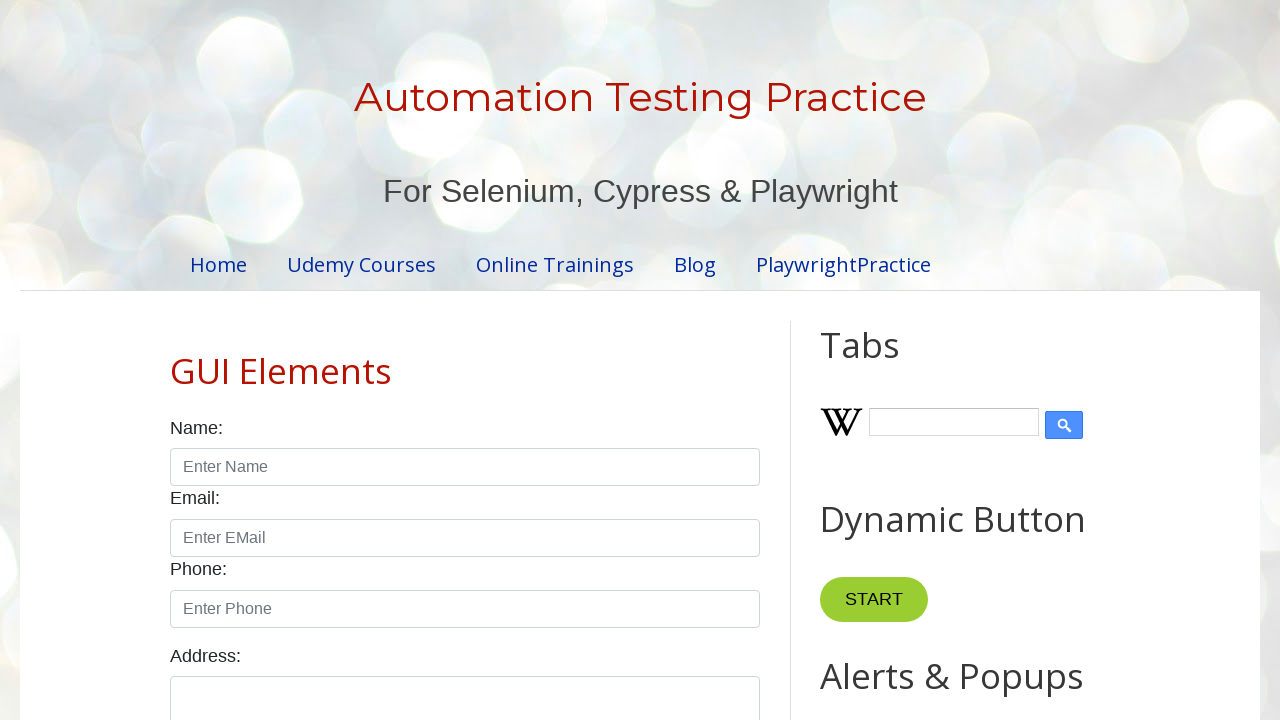

Starting search for 'Learn Java' book in table
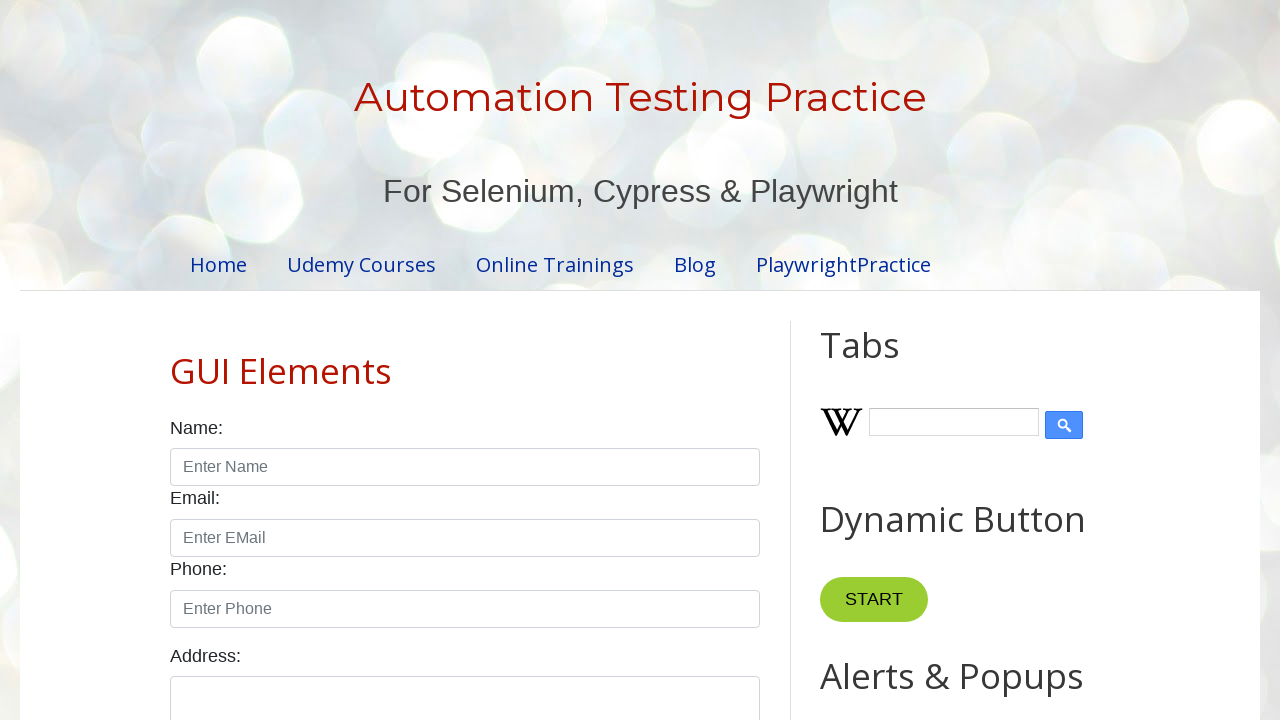

Retrieved book name from row 2: Learn Selenium
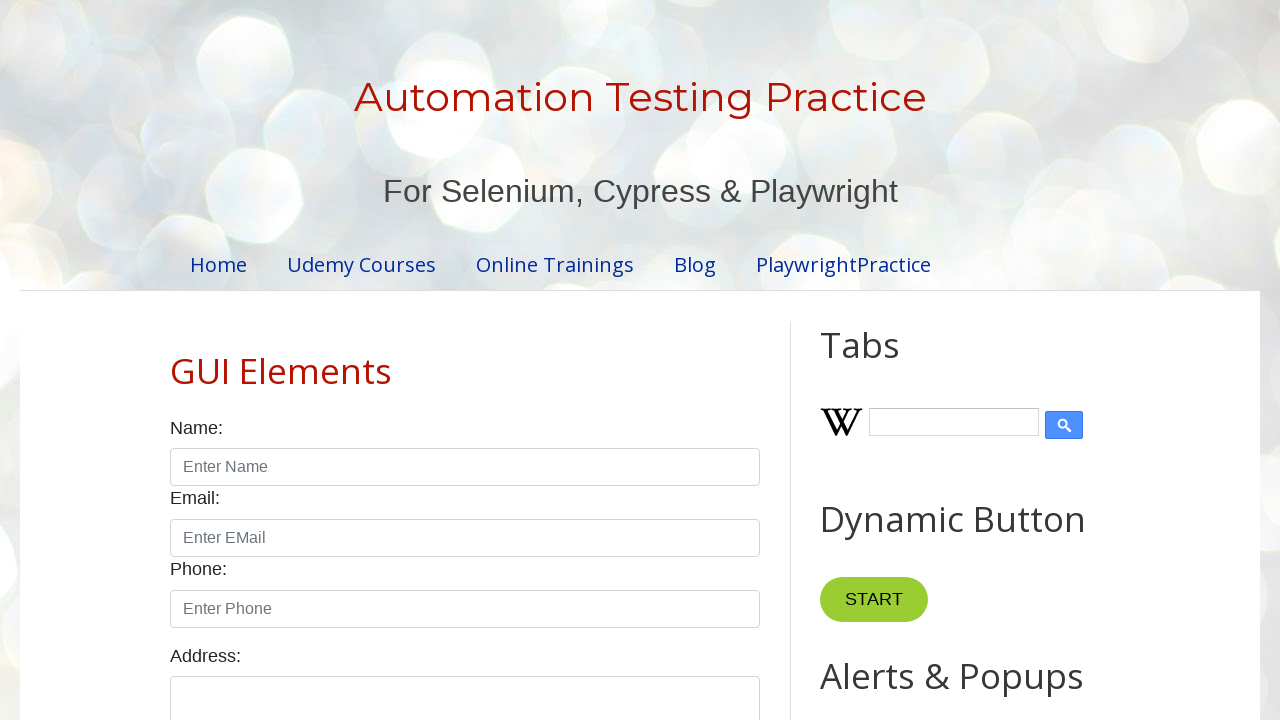

Retrieved book name from row 3: Learn Java
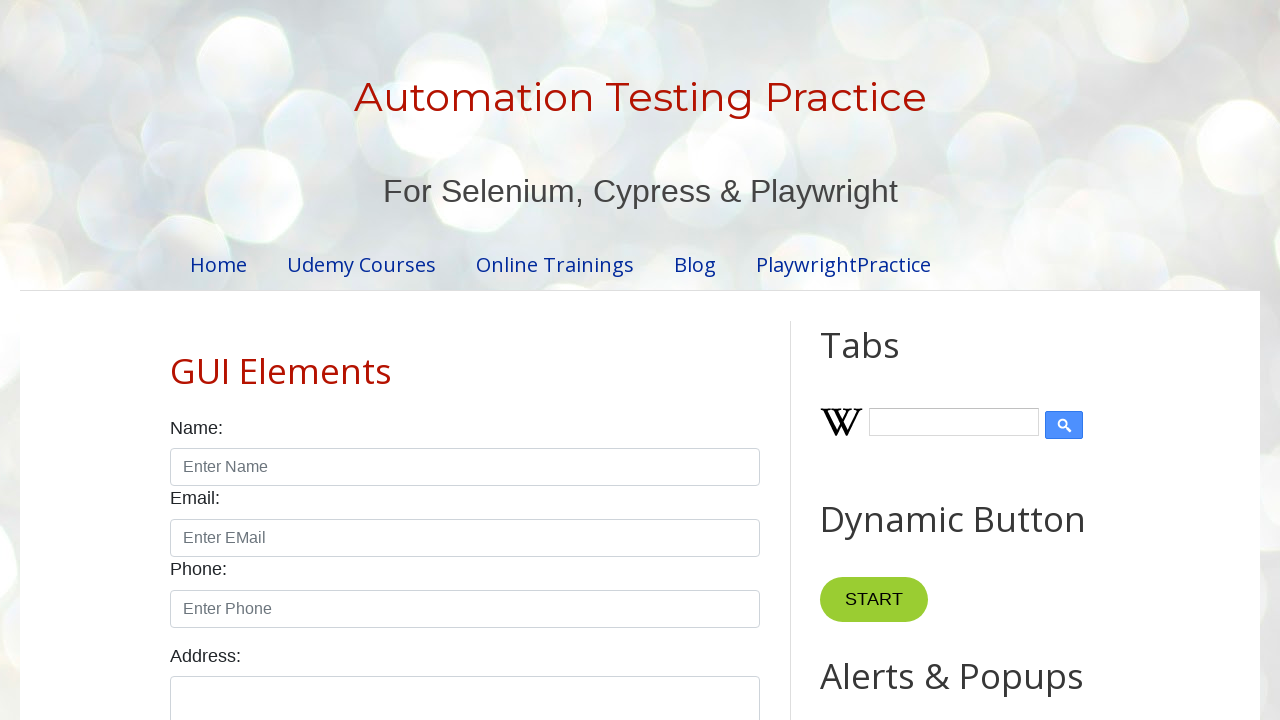

Retrieved author for 'Learn Java': Mukesh
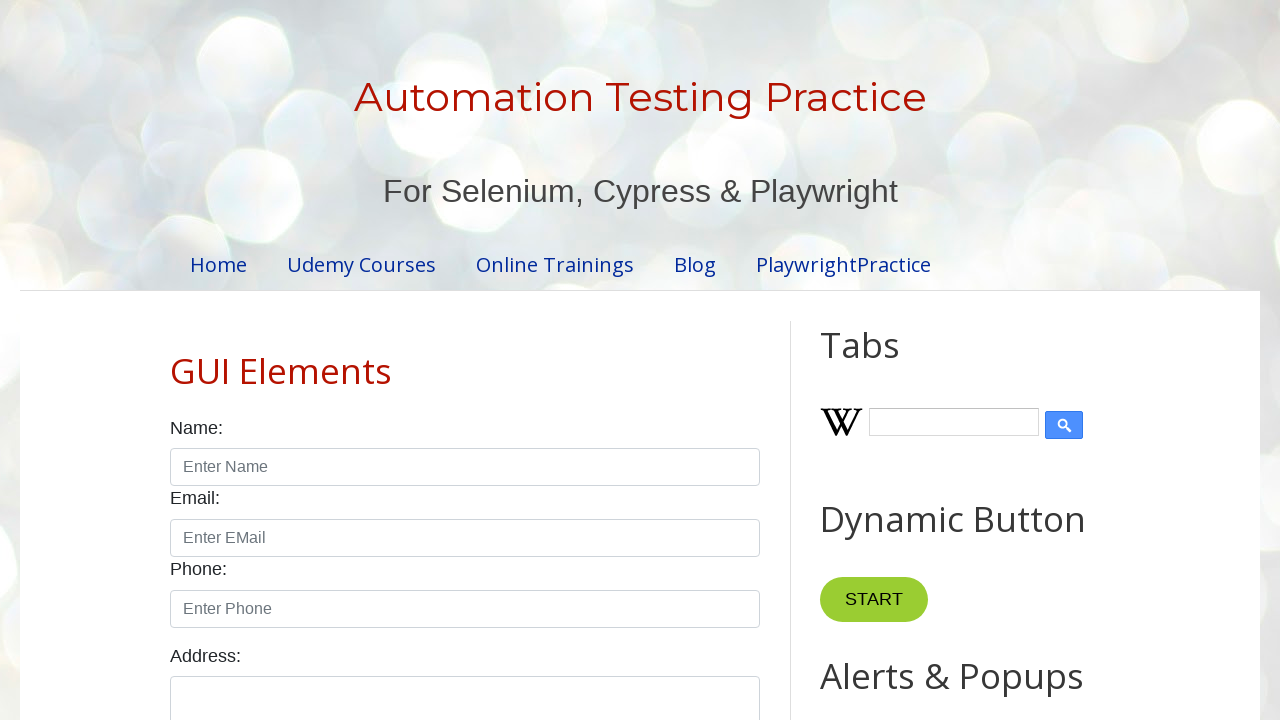

Retrieved subject for 'Learn Java': Java
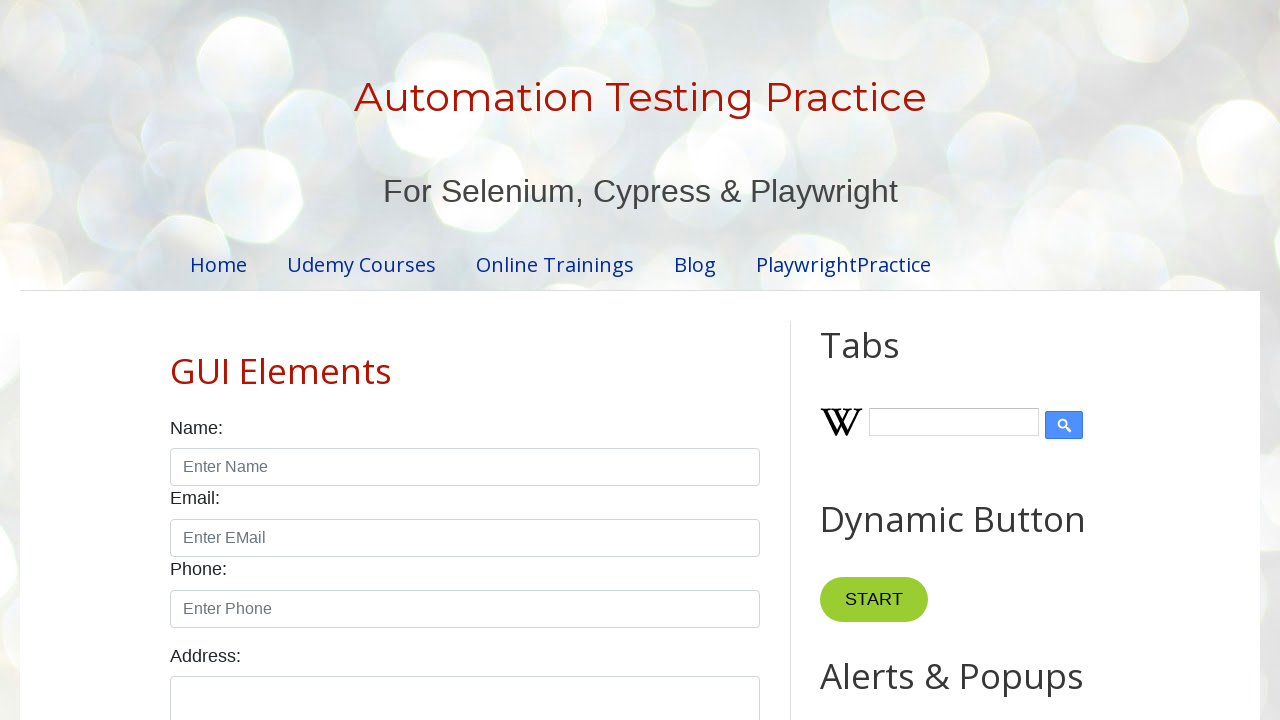

Retrieved price for 'Learn Java': 500
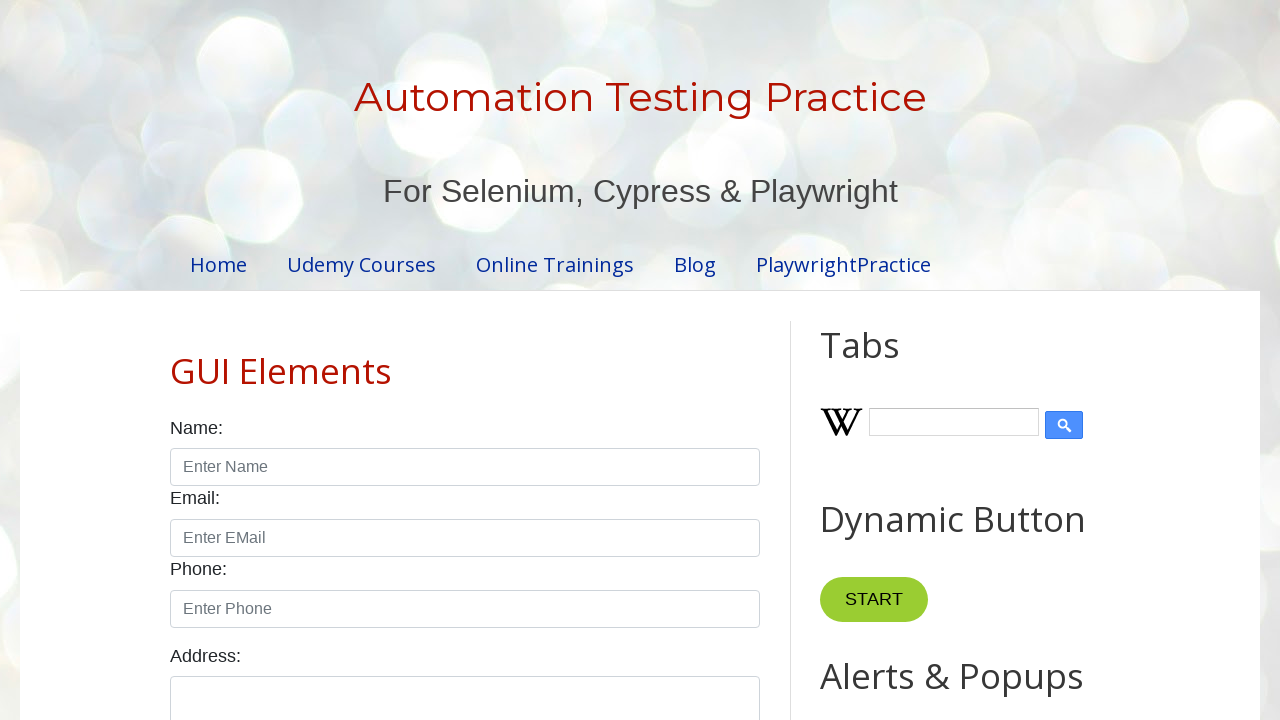

Retrieved book name from row 4: Learn JS
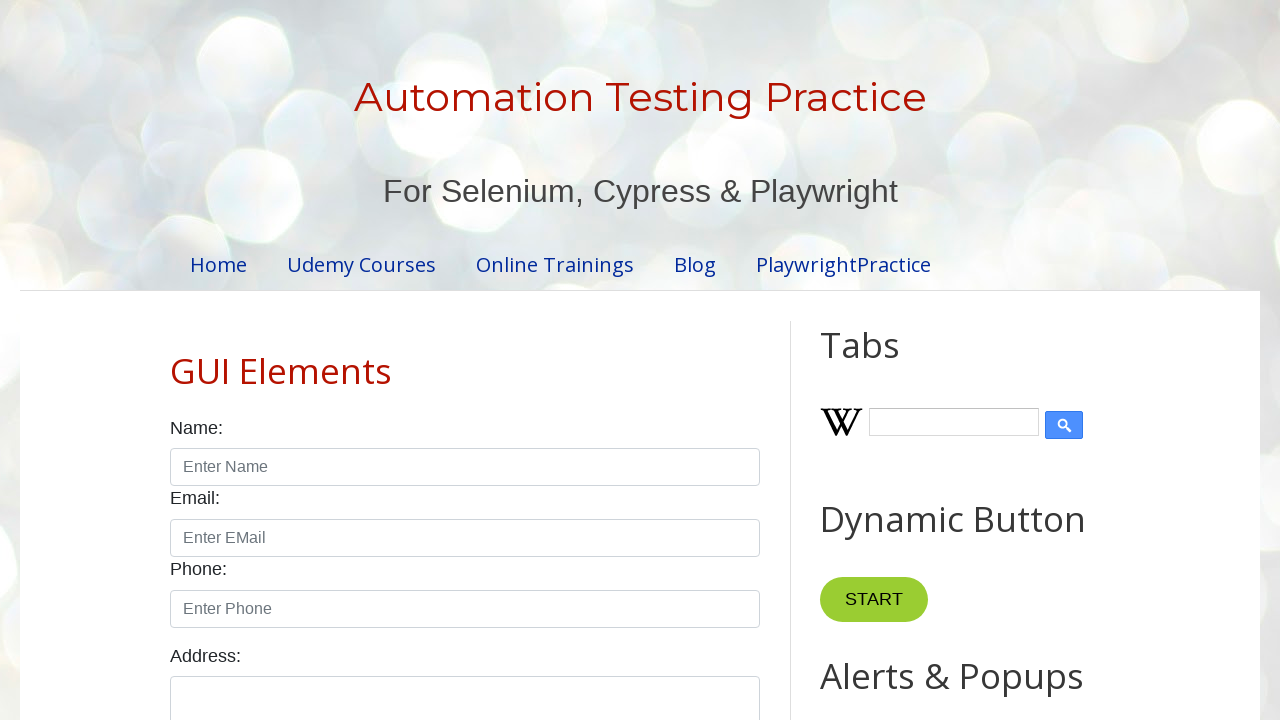

Retrieved book name from row 5: Master In Selenium
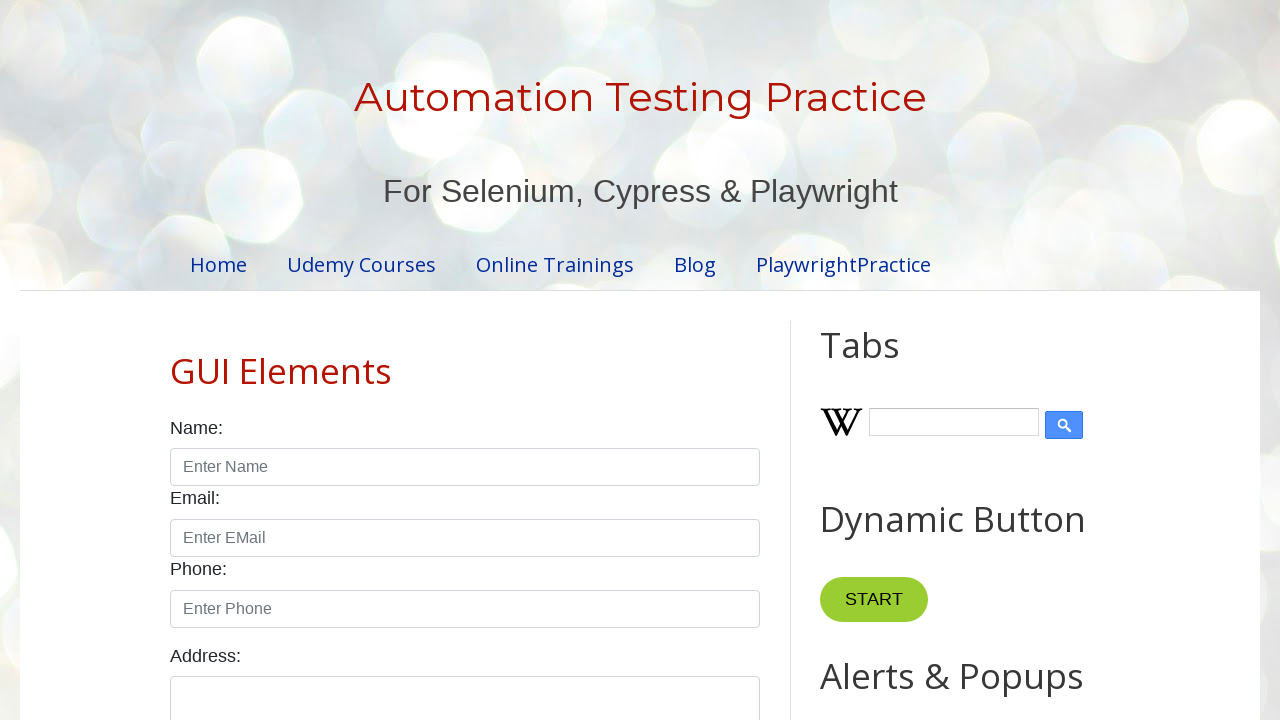

Retrieved book name from row 6: Master In Java
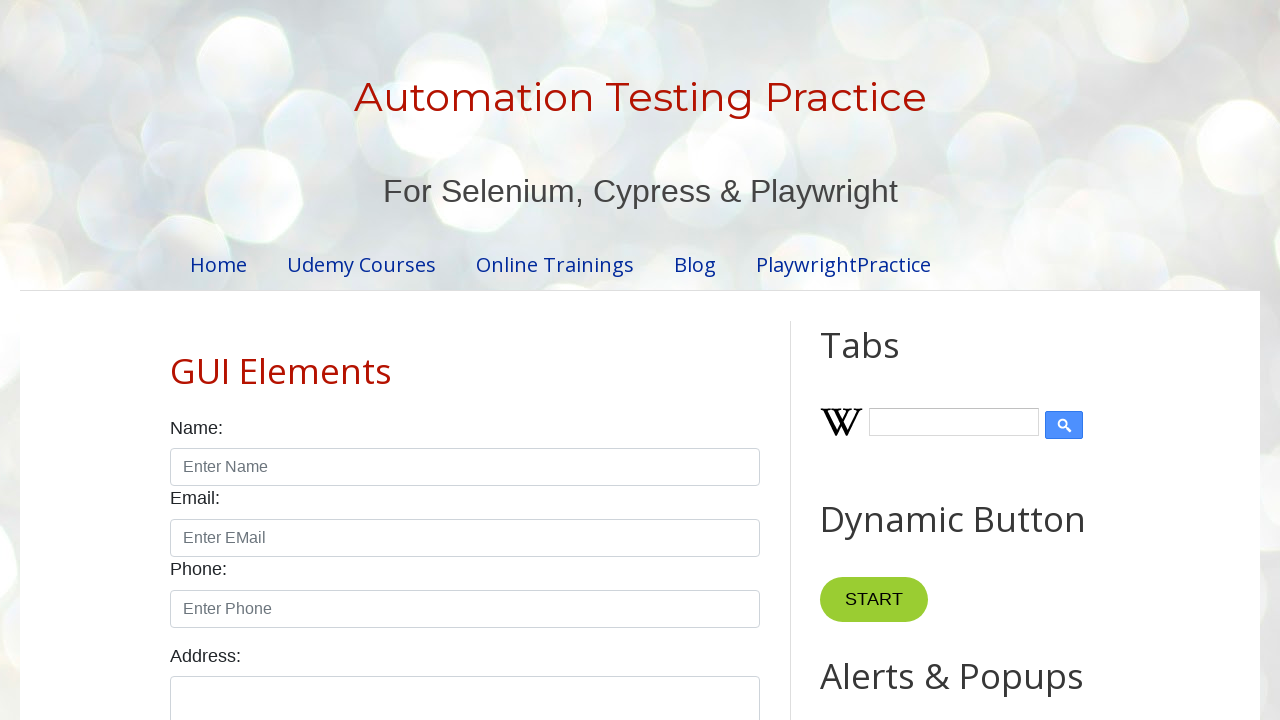

Retrieved book name from row 7: Master In JS
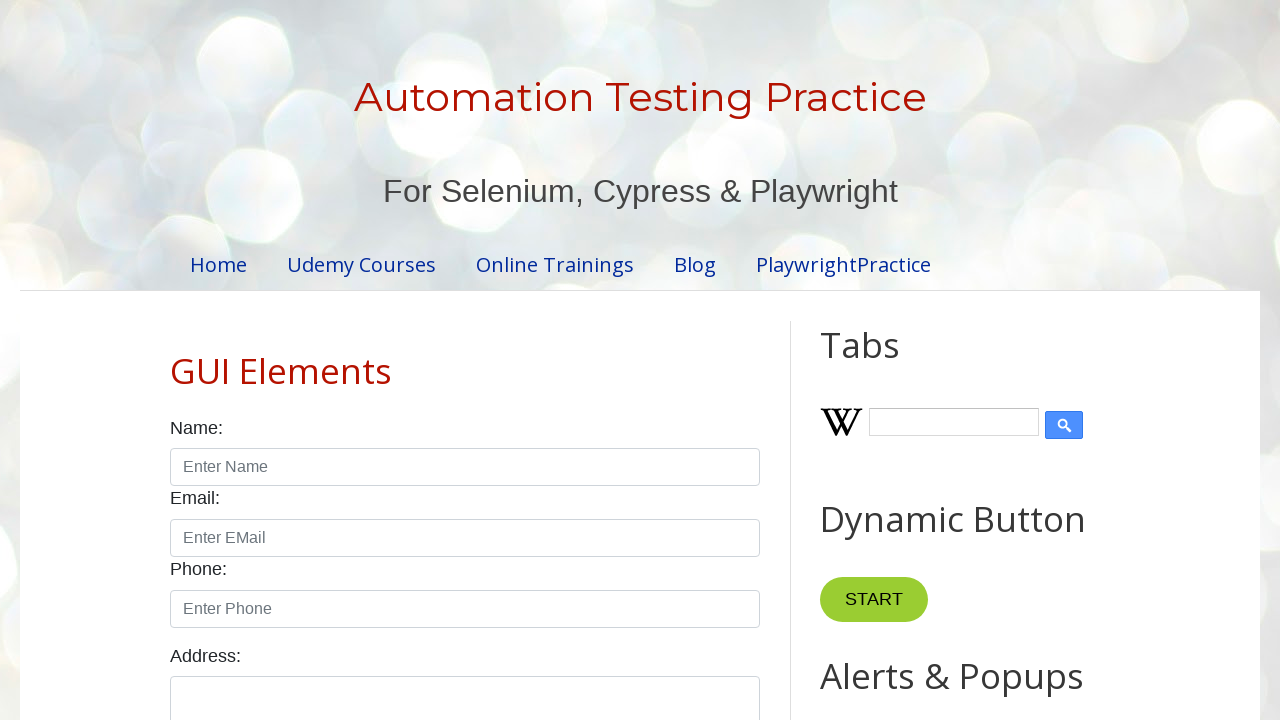

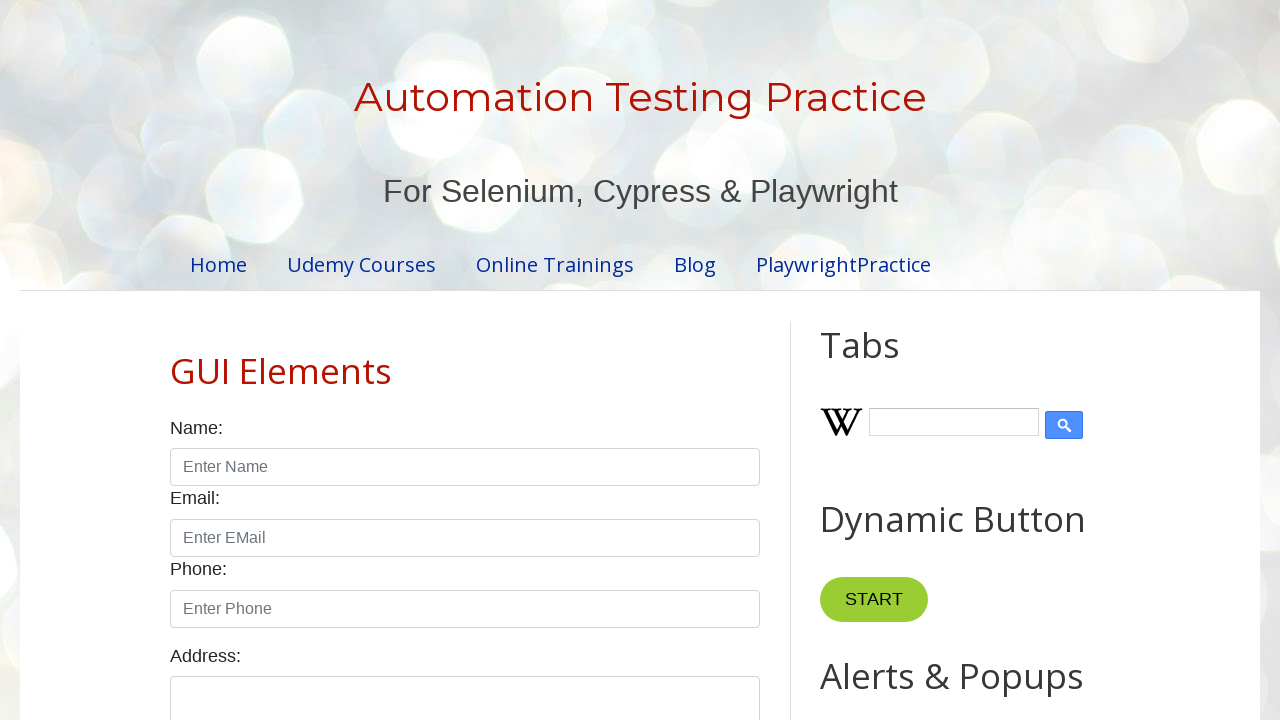